Tests scrolling to elements and filling form fields by scrolling to a name field, entering a name, and then filling a date field on a scroll test page.

Starting URL: https://formy-project.herokuapp.com/scroll

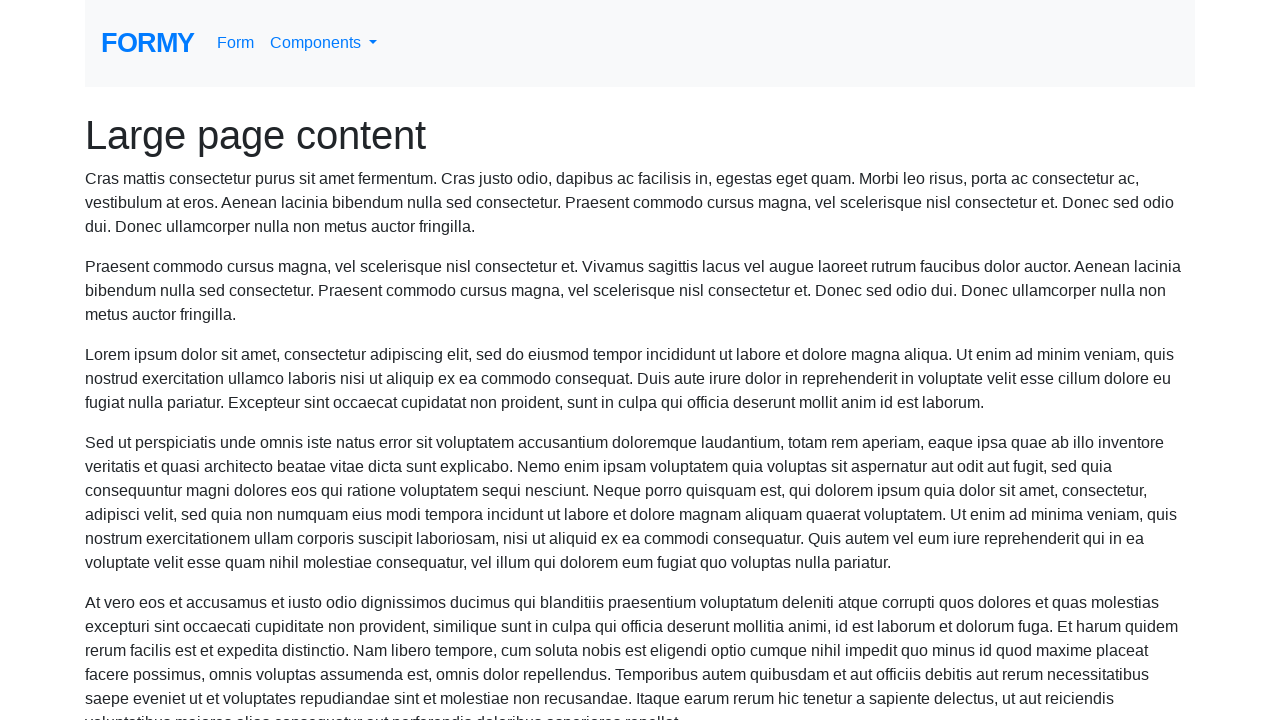

Located name field element
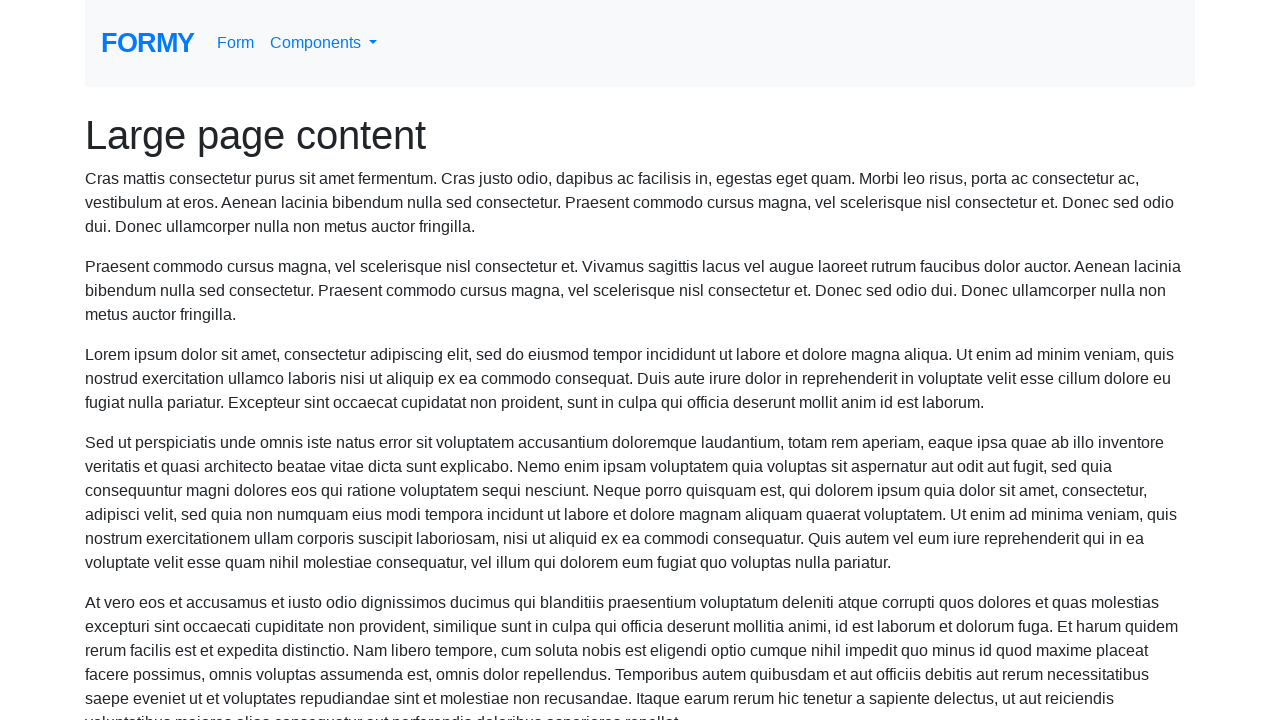

Scrolled to name field
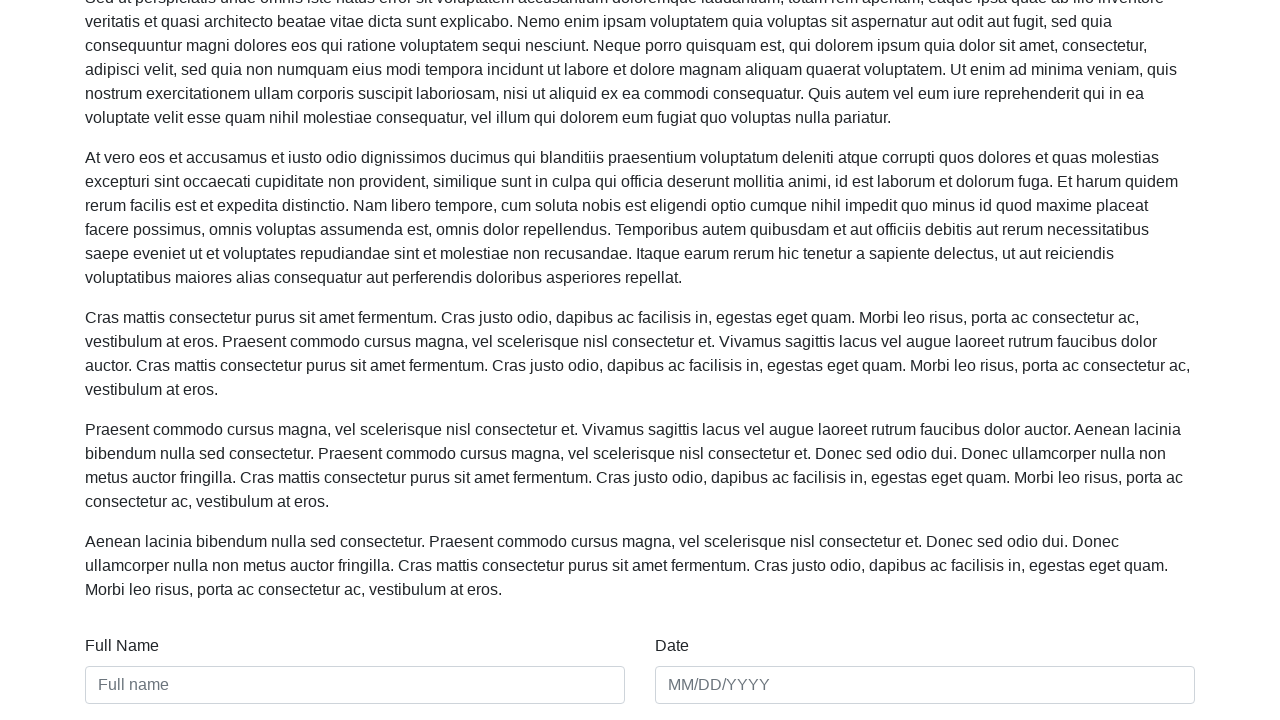

Filled name field with 'John Smith' on #name
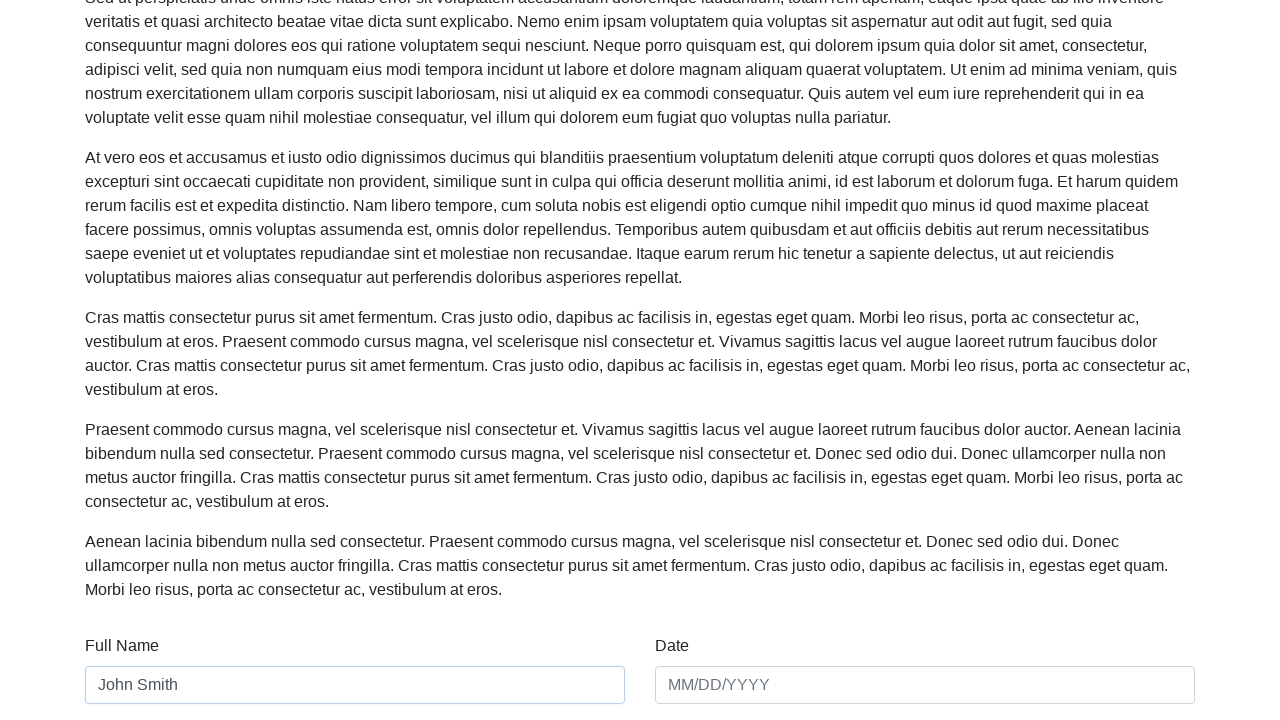

Filled date field with '03/02/2020' on #date
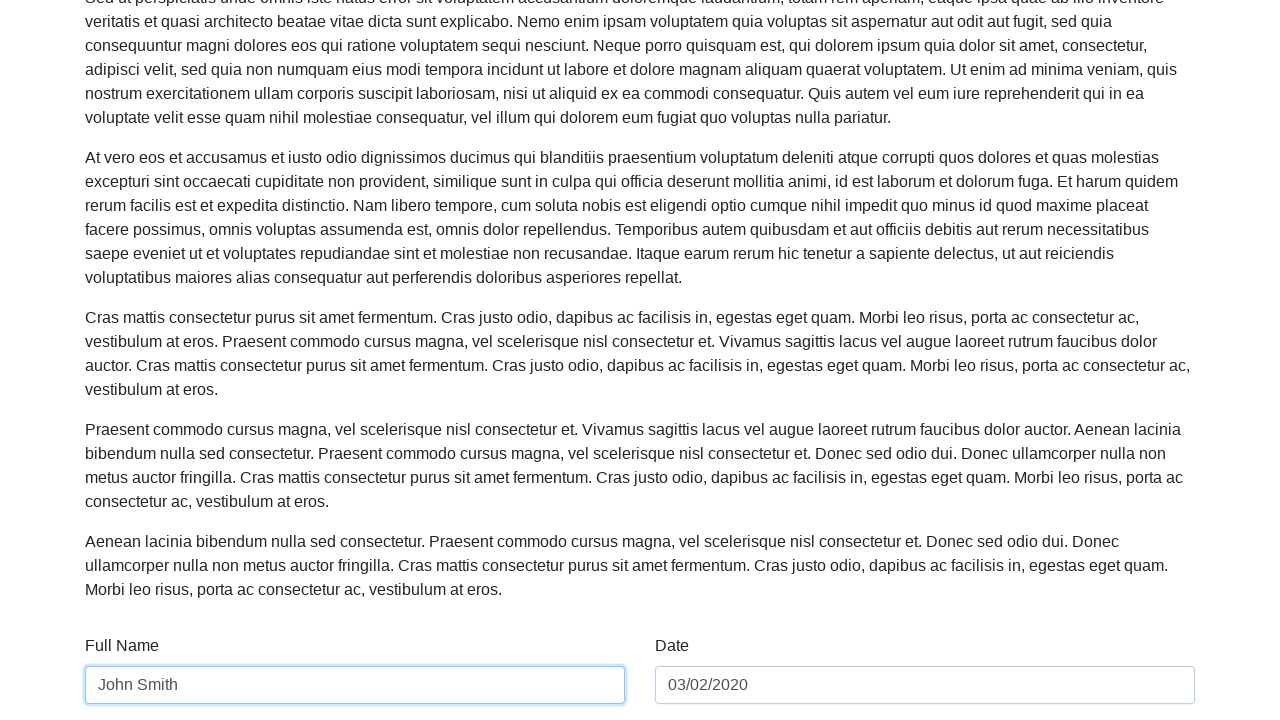

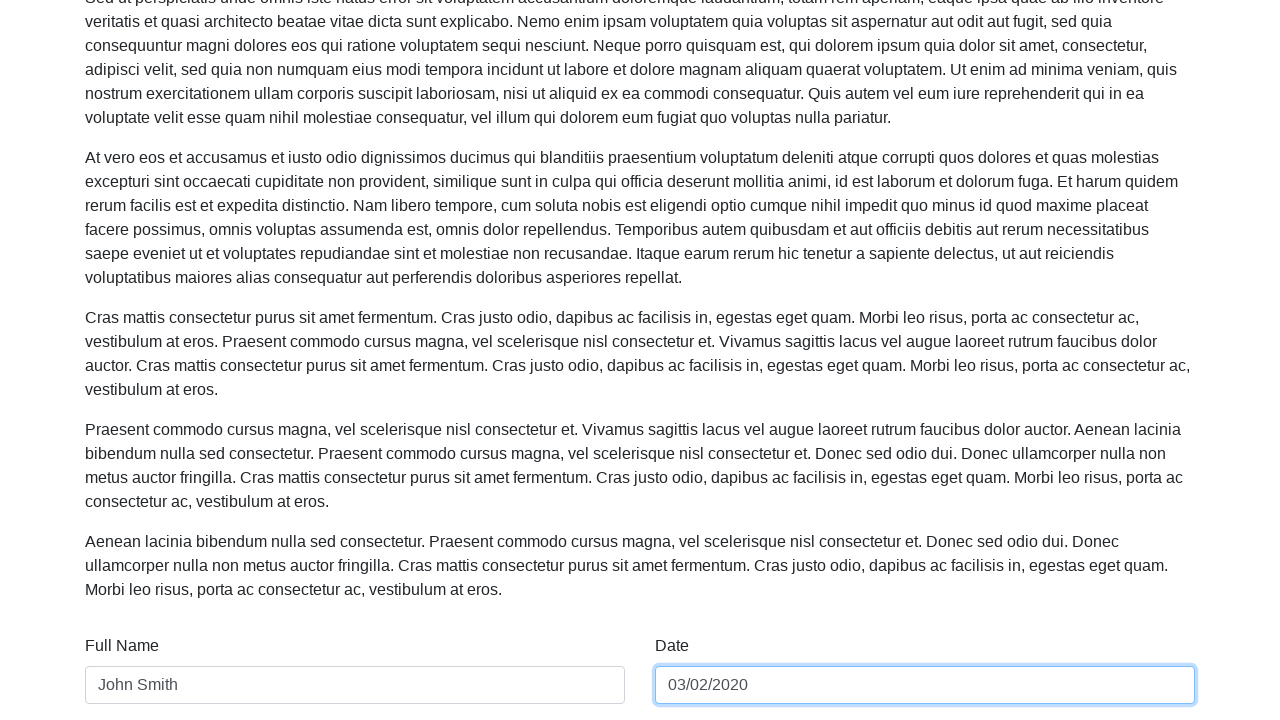